Opens the Tesco UK supermarket website and maximizes the browser window

Starting URL: https://www.tesco.com/

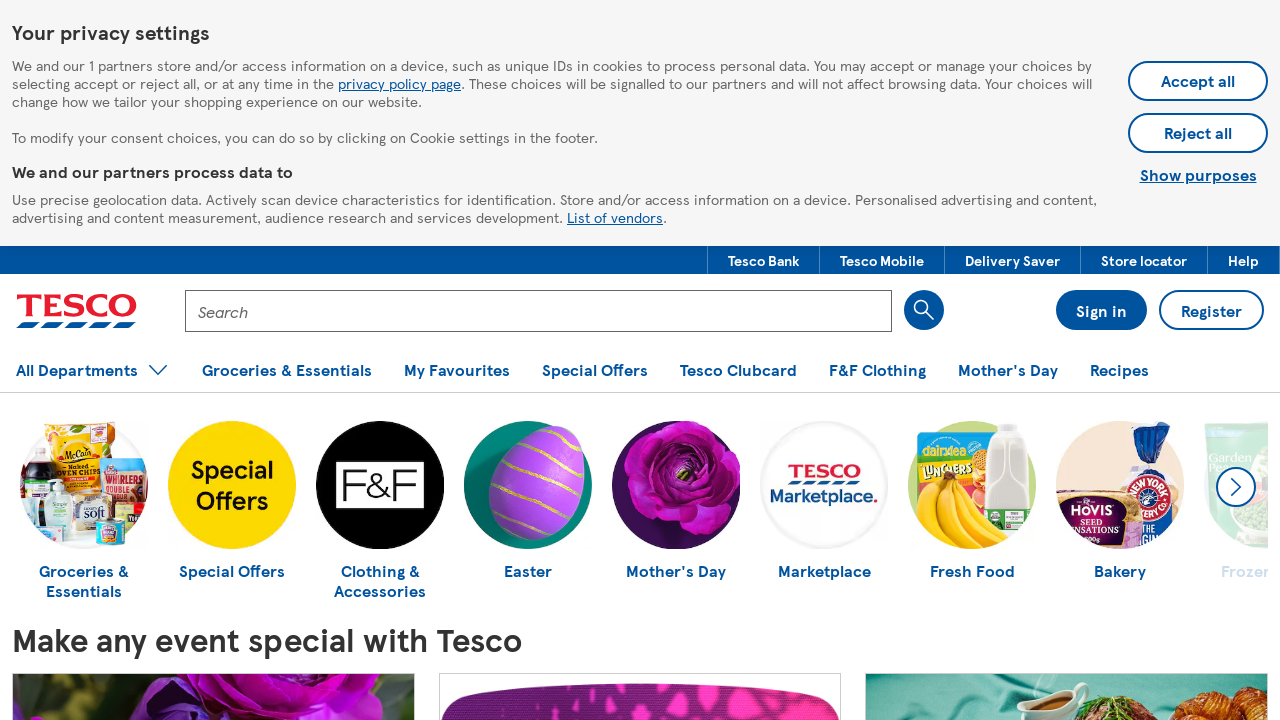

Navigated to Tesco UK supermarket website
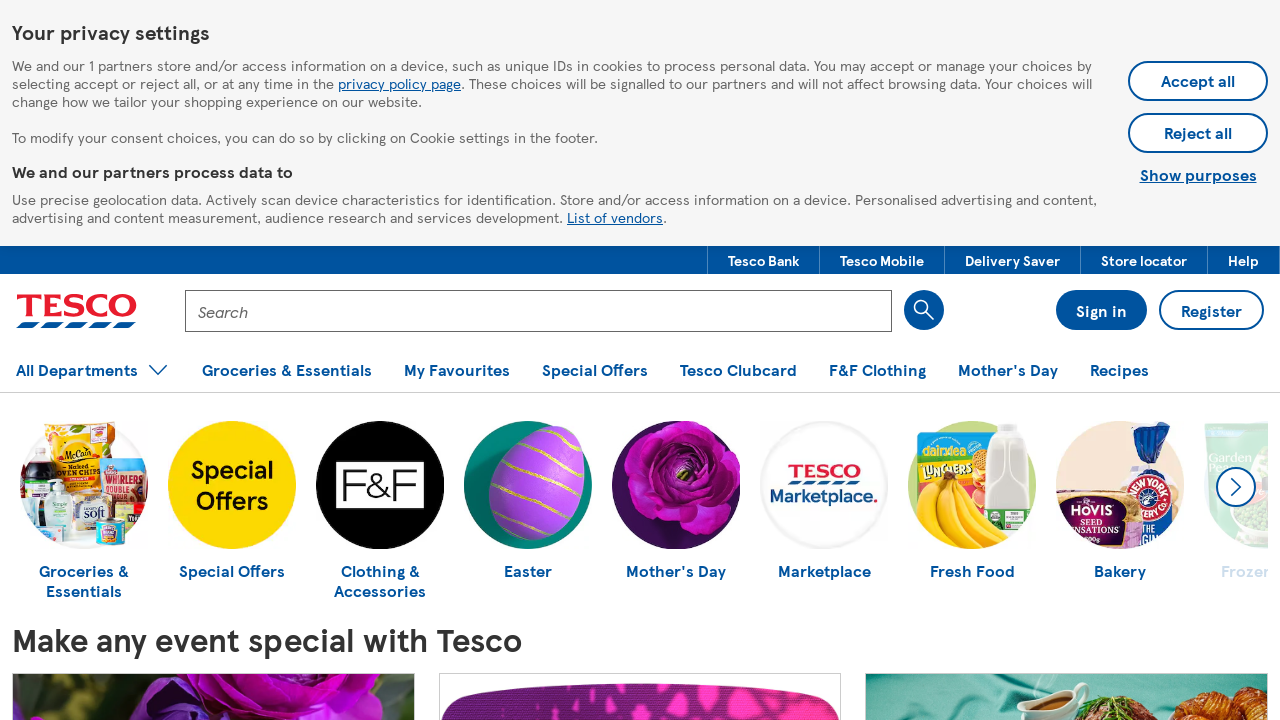

Maximized browser window
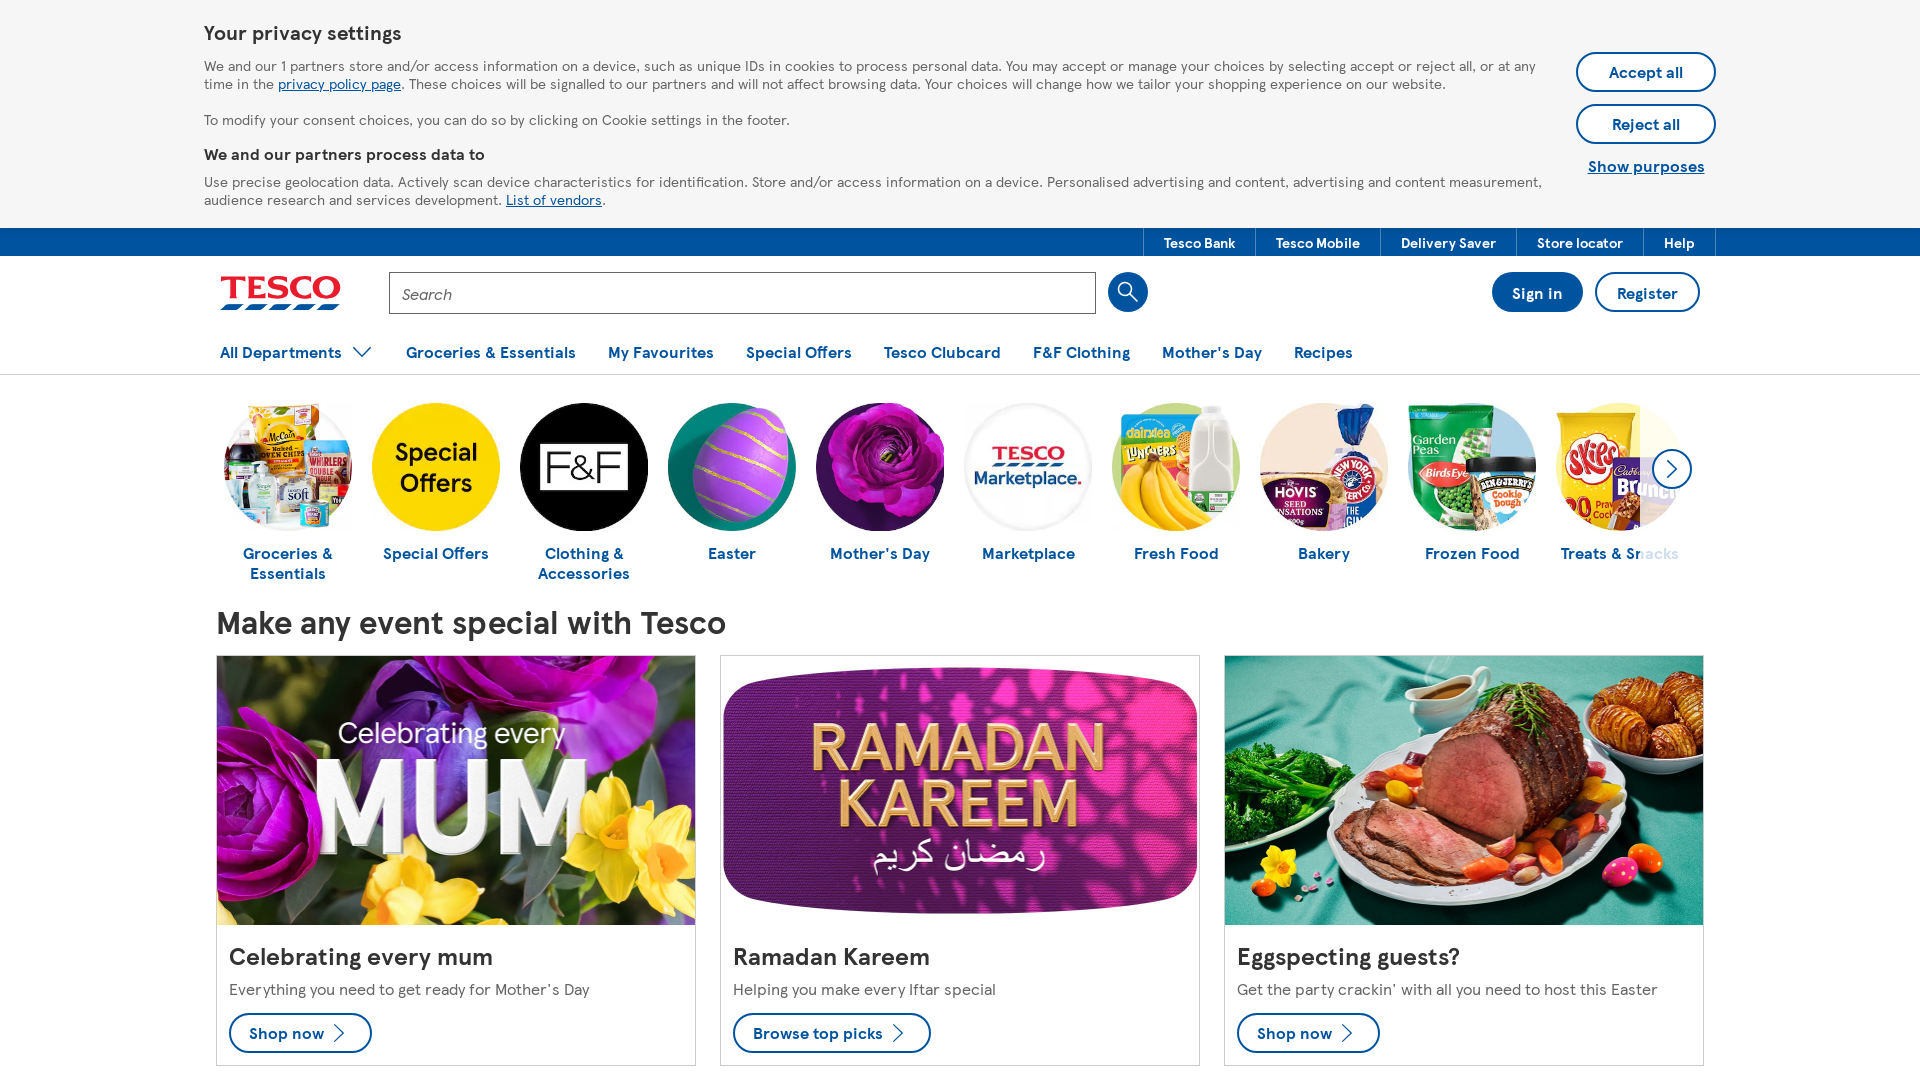

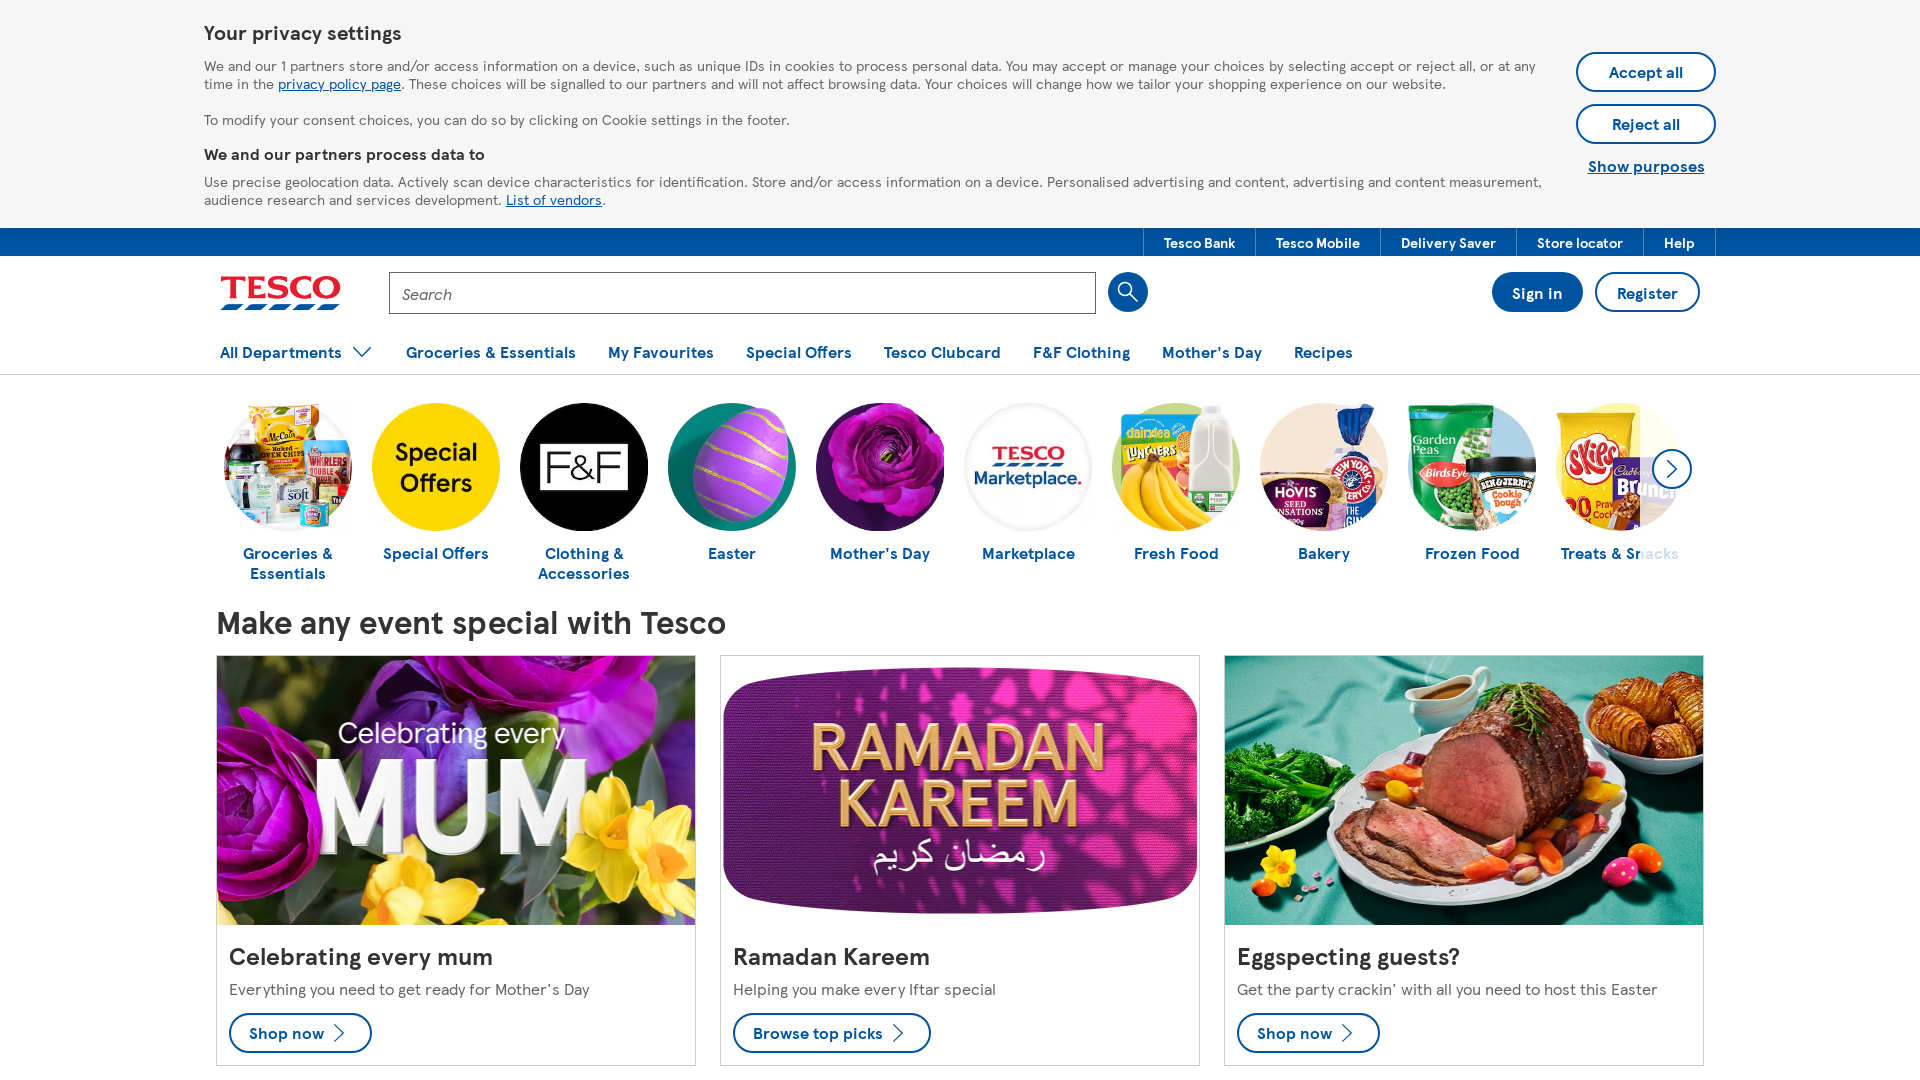